Tests dynamic controls page by enabling an input field, typing text, removing and adding a checkbox, and clicking it - demonstrating handling of dynamically changing elements

Starting URL: https://the-internet.herokuapp.com/dynamic_controls

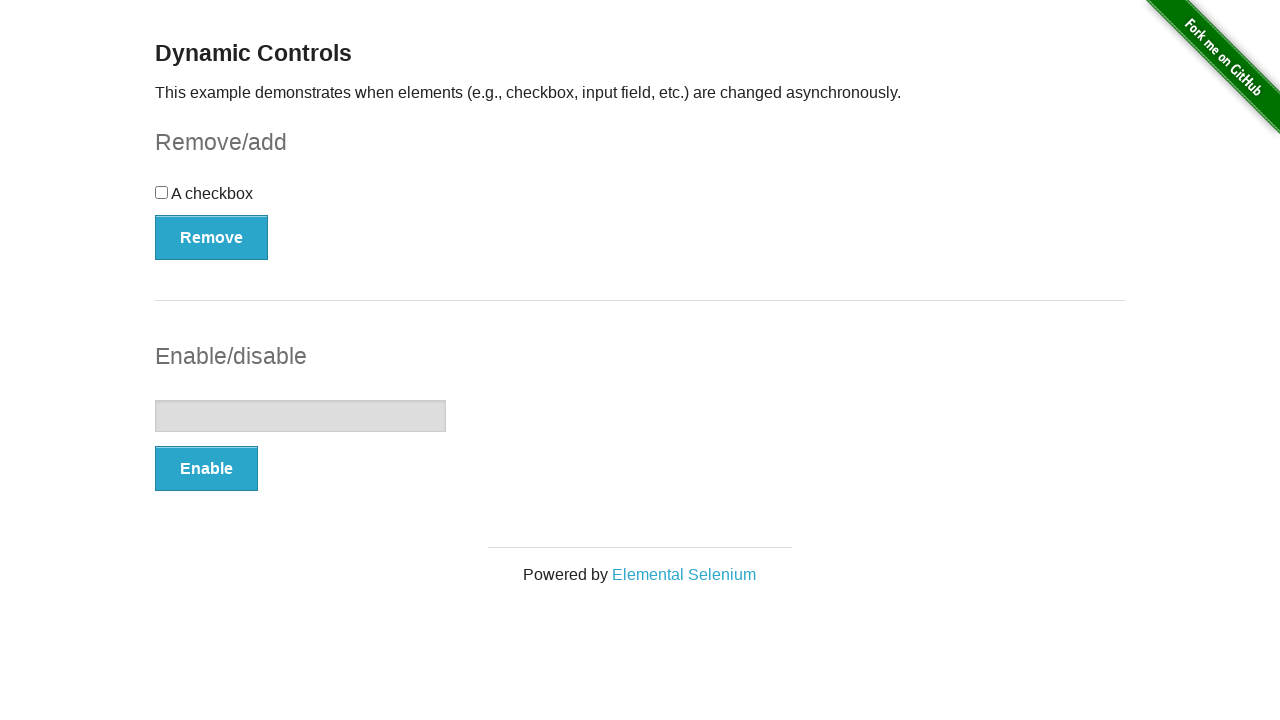

Clicked Enable button to enable text input field at (206, 469) on xpath=//button[.='Enable']
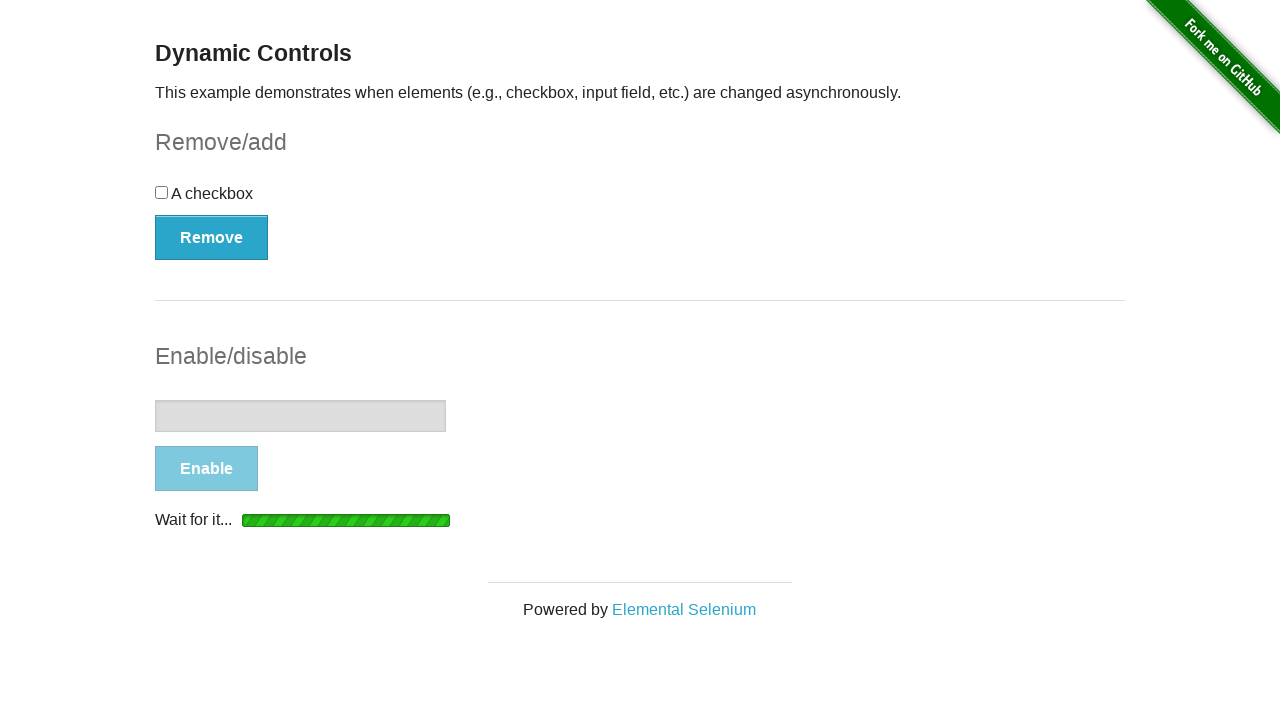

Text input field became visible
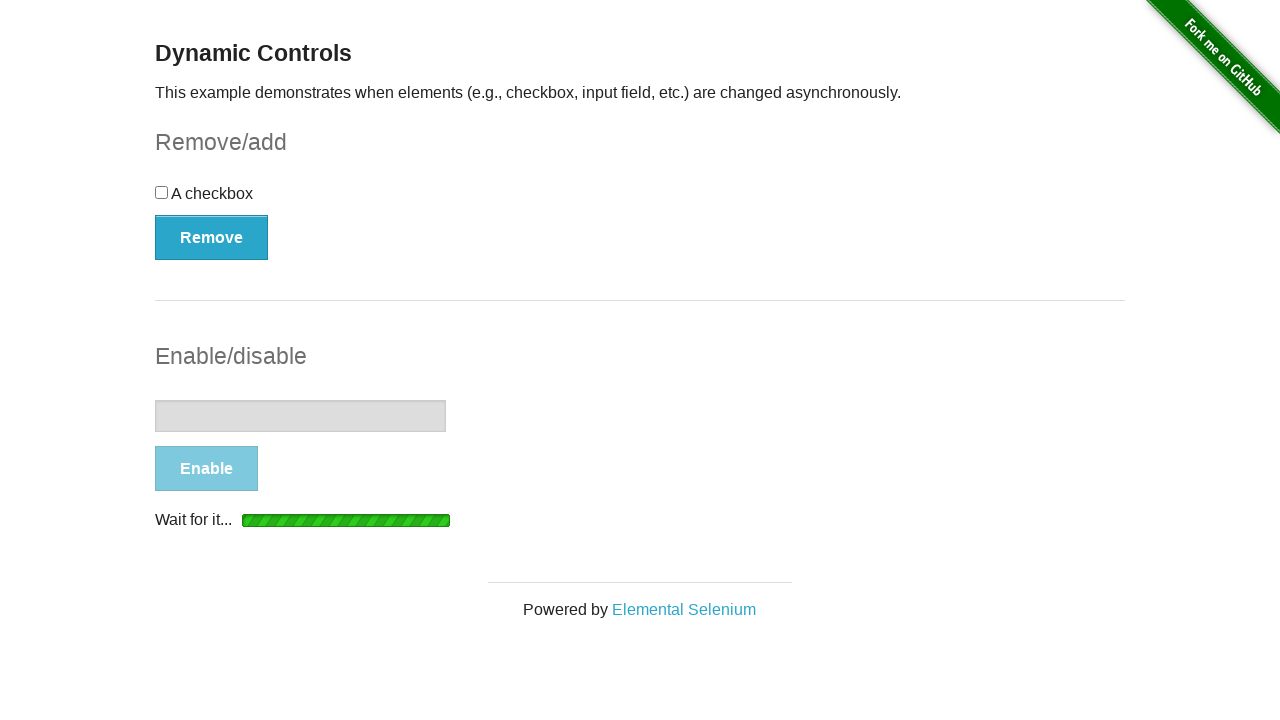

Text input field is ready for interaction
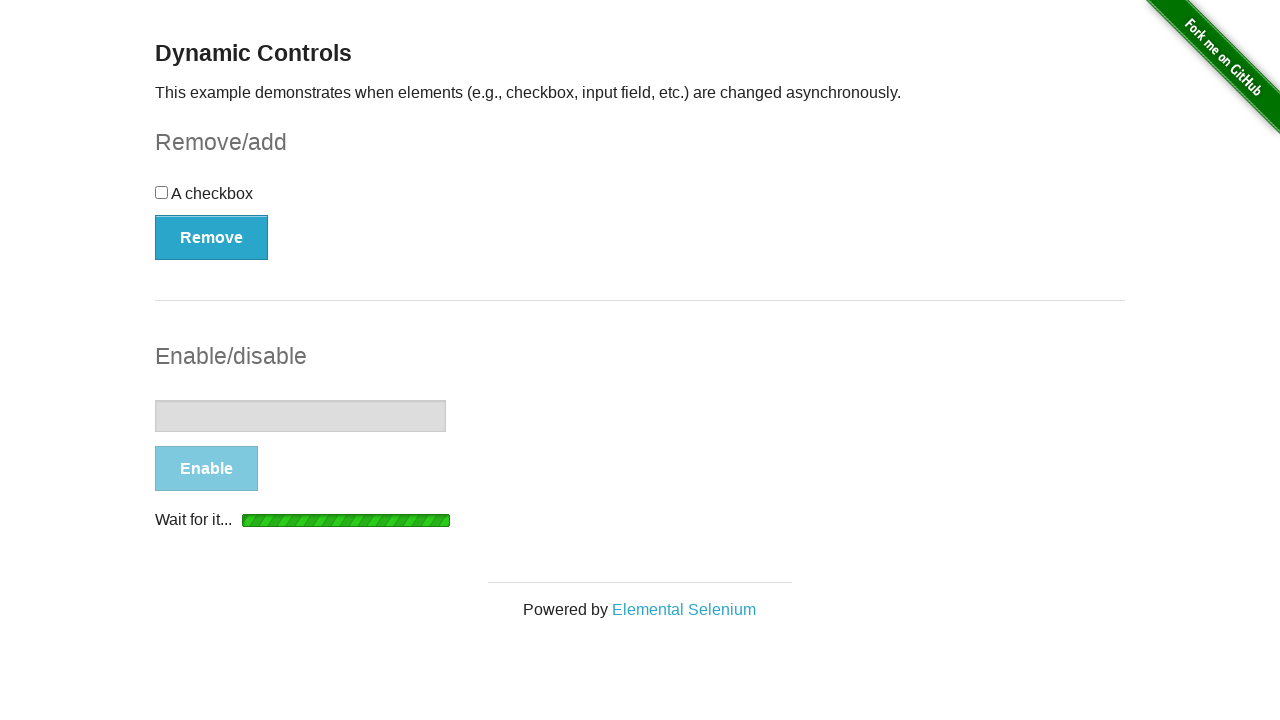

Typed 'hola como estas?' into the enabled text input field on //input[@type='text']
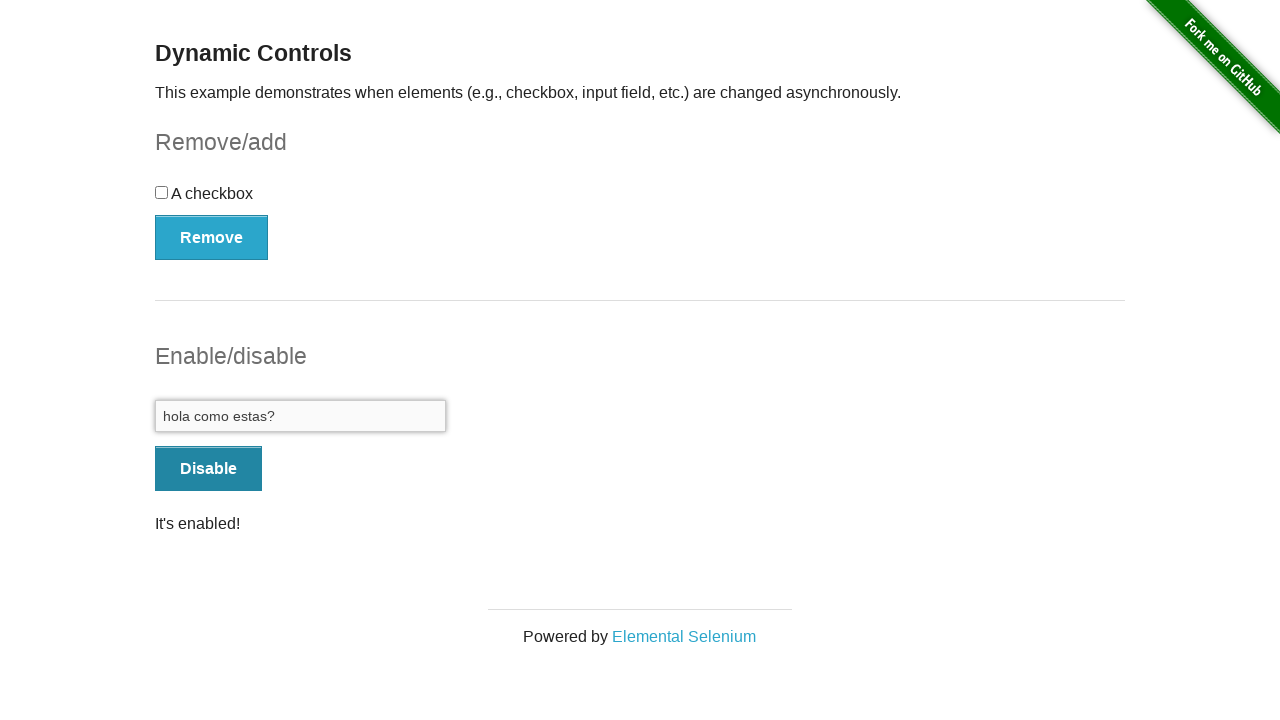

Clicked Remove button to remove the checkbox at (212, 237) on xpath=//button[.='Remove']
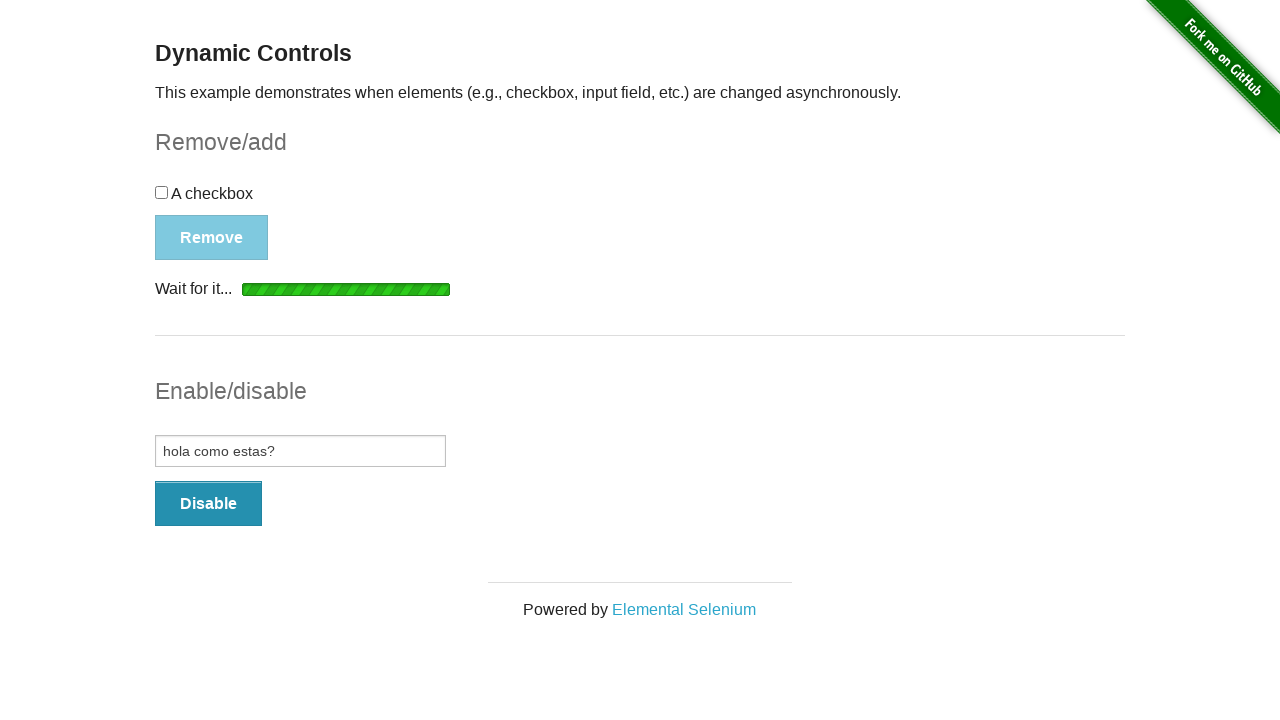

Removal confirmation message appeared
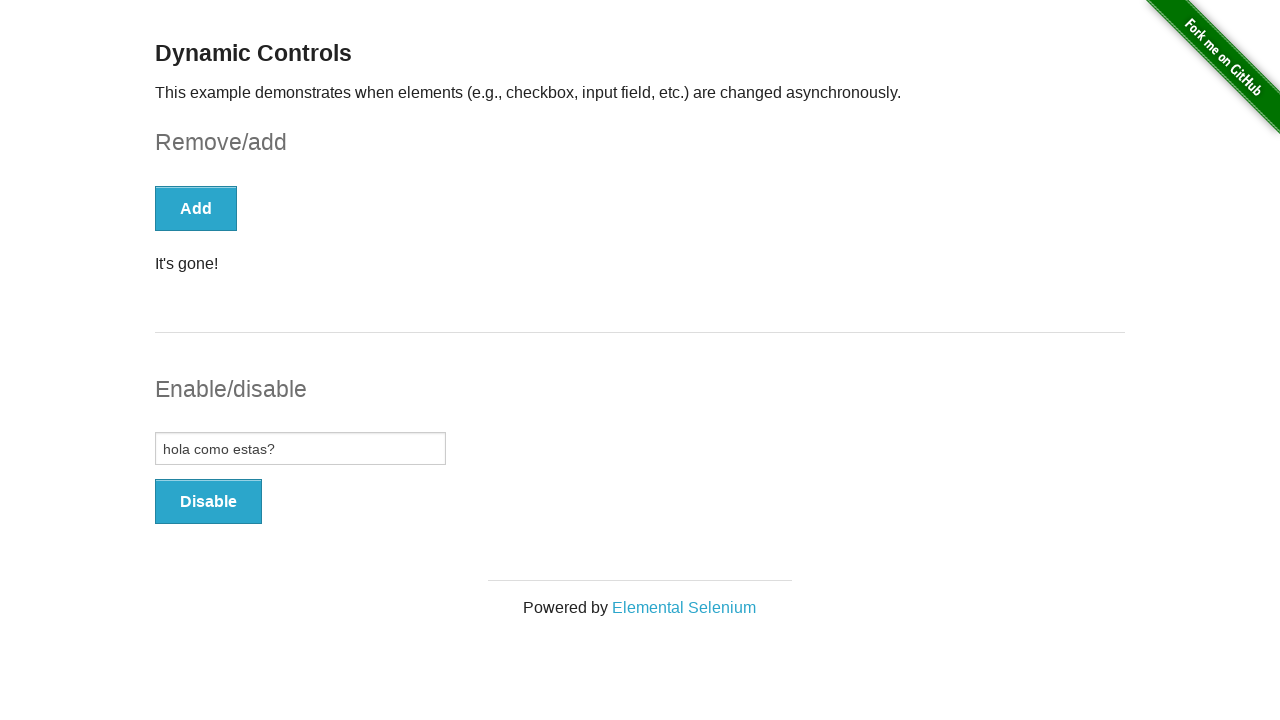

Clicked Add button to restore the checkbox at (196, 208) on xpath=//button[.='Add']
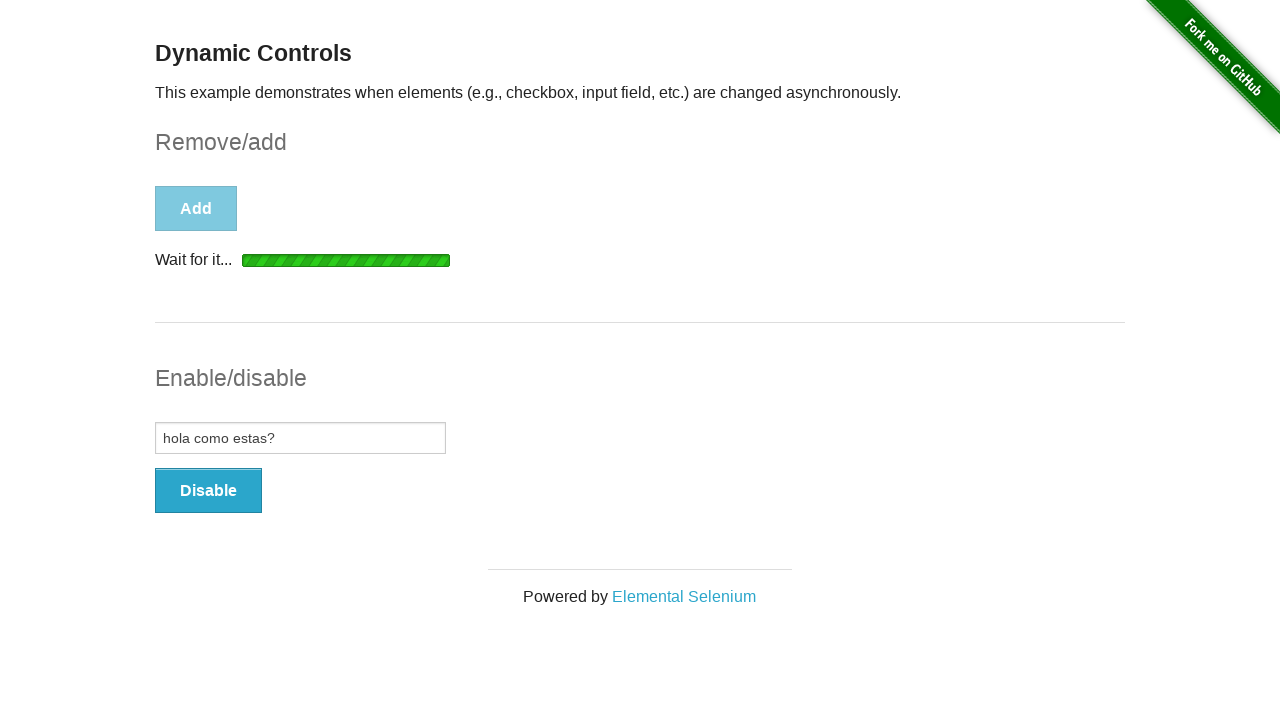

Checkbox is now visible and available
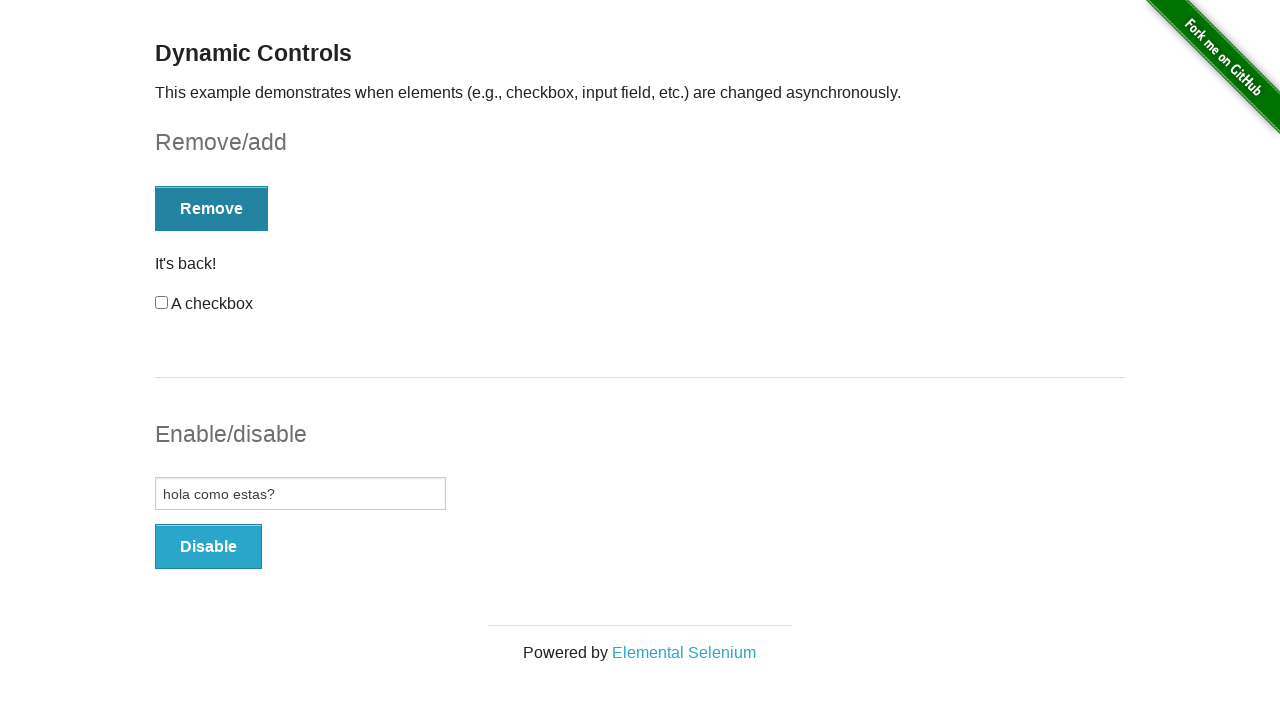

Clicked the checkbox to toggle it at (162, 303) on xpath=//input[@id='checkbox']
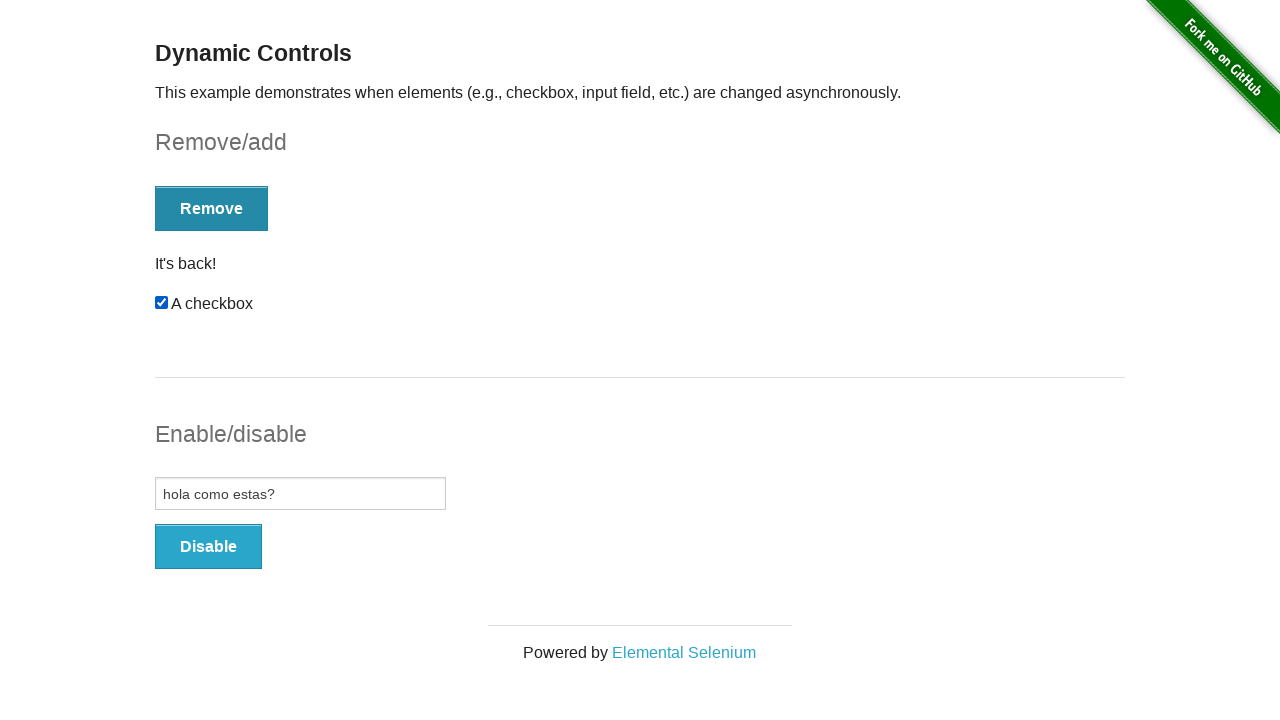

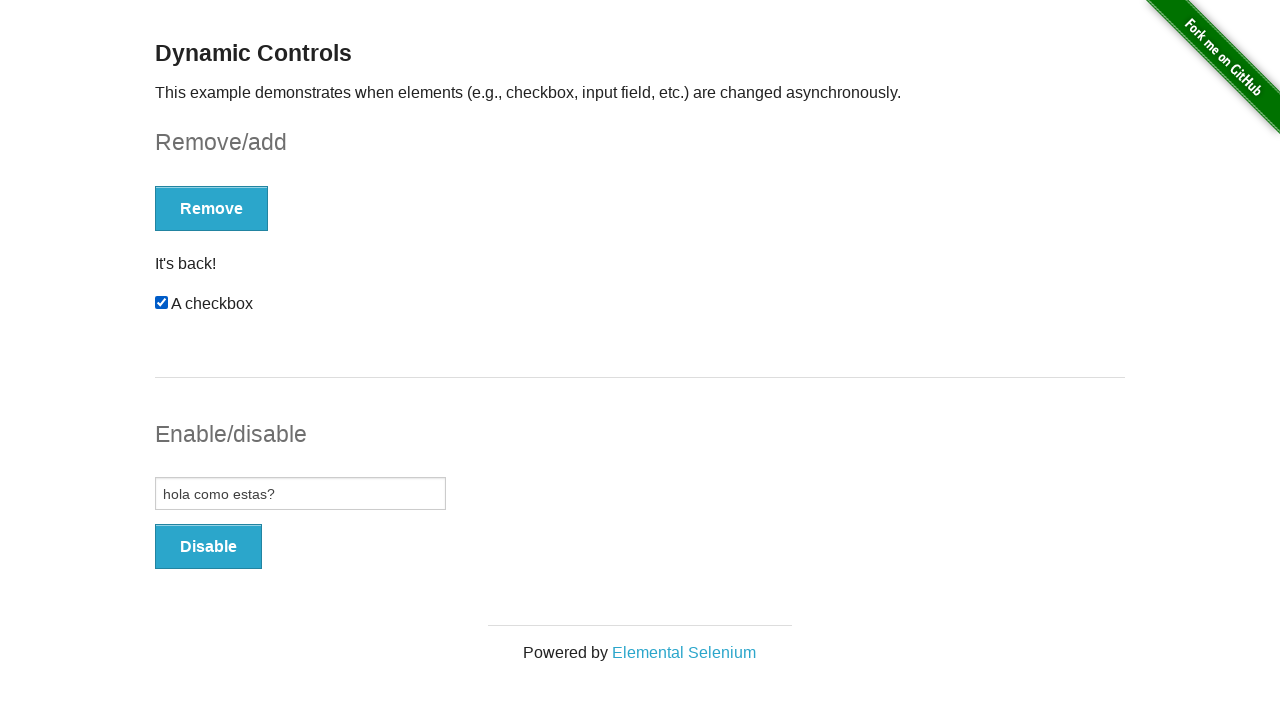